Tests blood test functionality availability by navigating to profiles page and checking for blood test related elements

Starting URL: https://ashean.github.io/very_good_test/

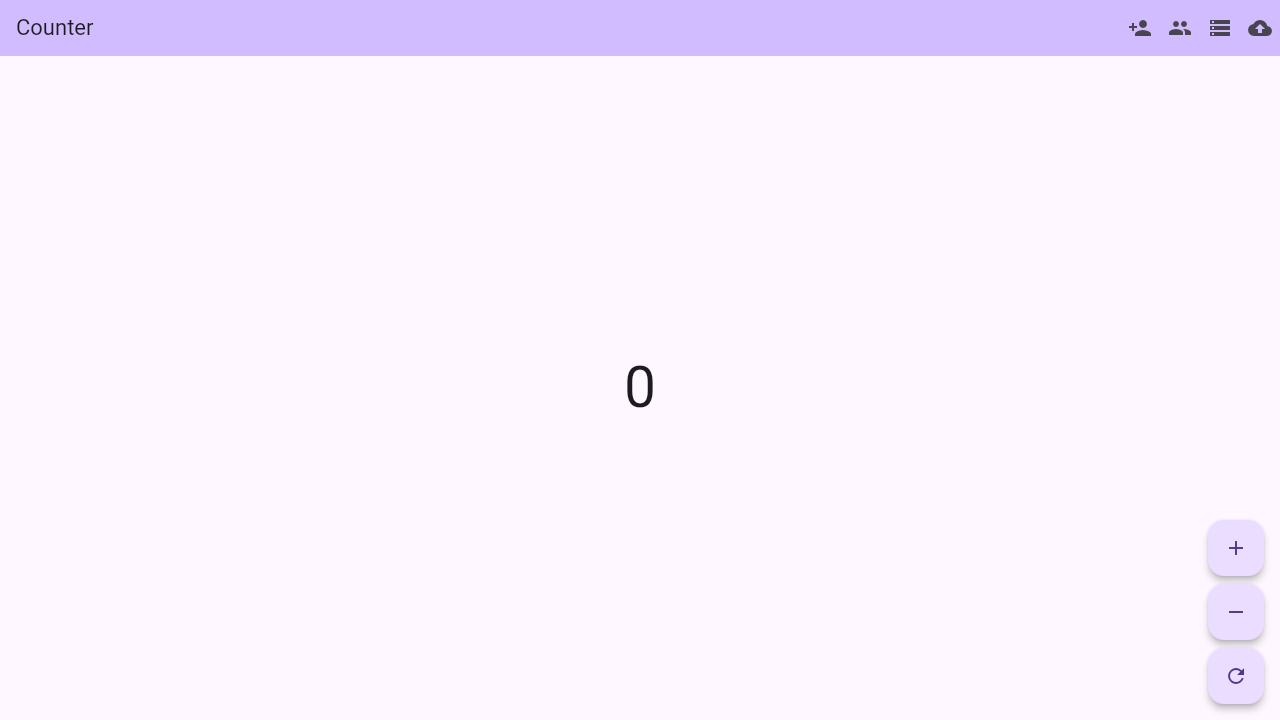

Waited for page to reach networkidle state
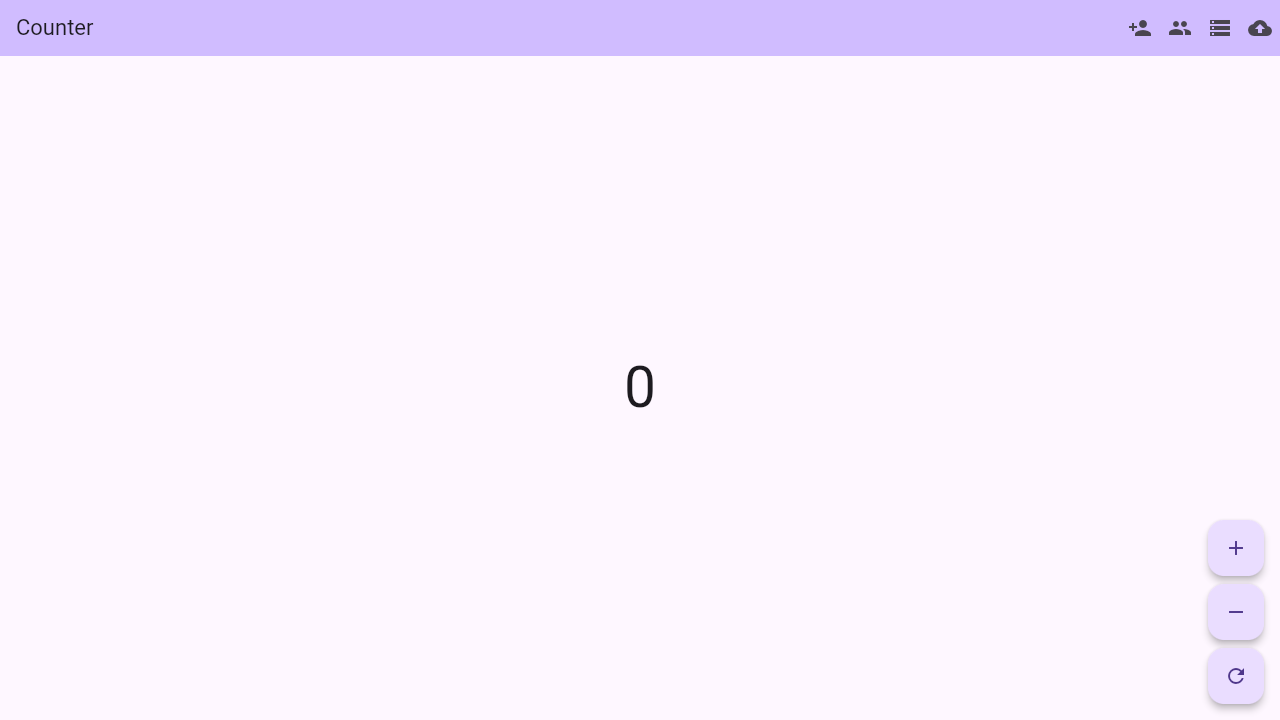

Waited 5 seconds for Flutter application to fully load
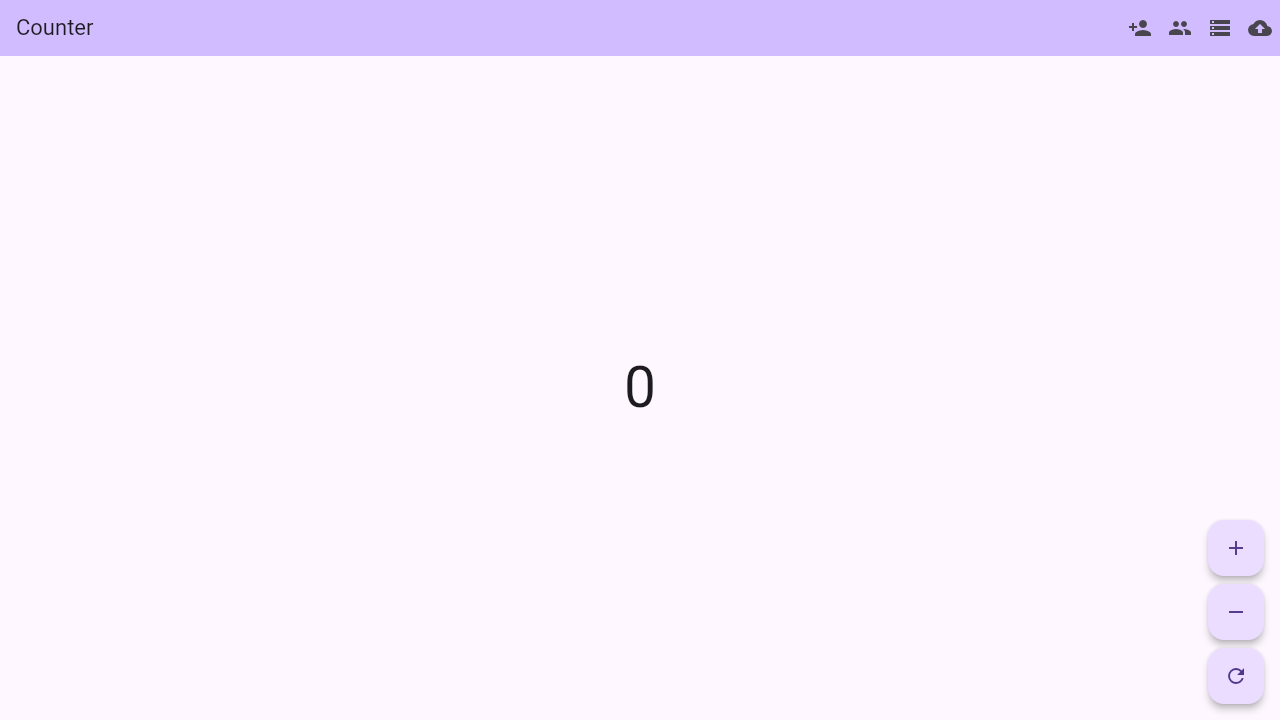

Located the view profiles button
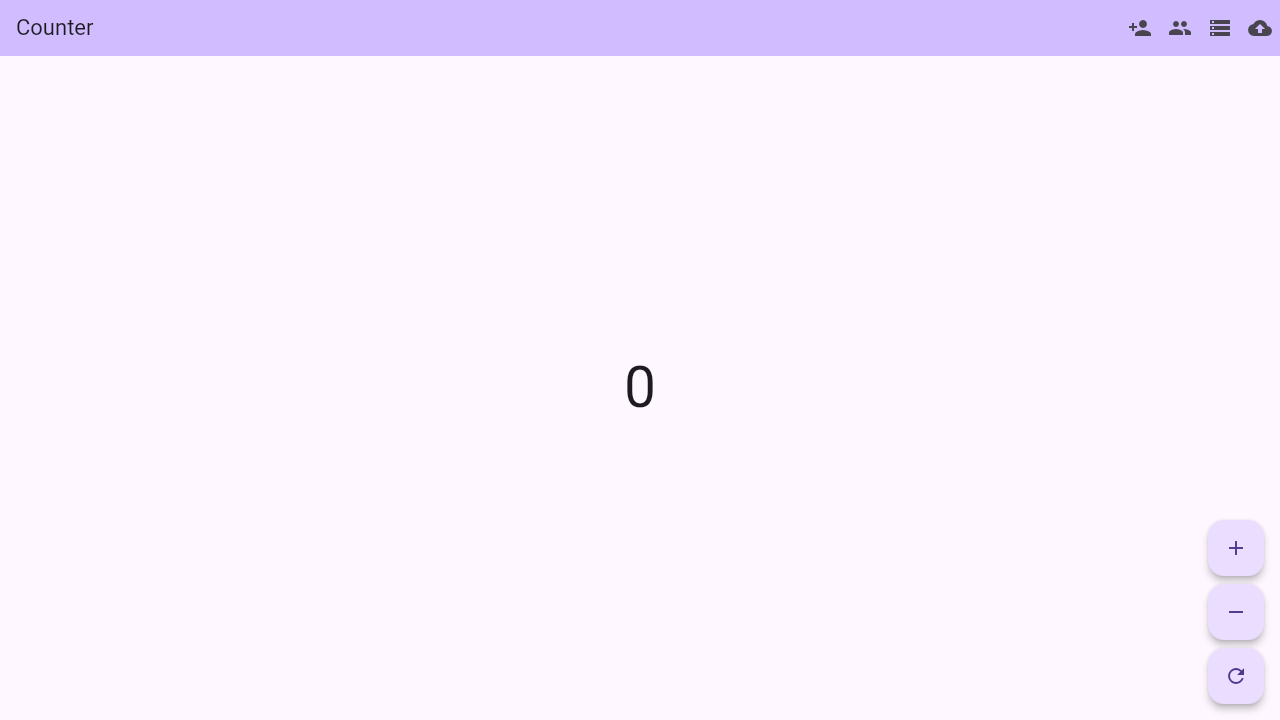

Clicked the view profiles button at (1180, 28) on #flt-semantic-node-8
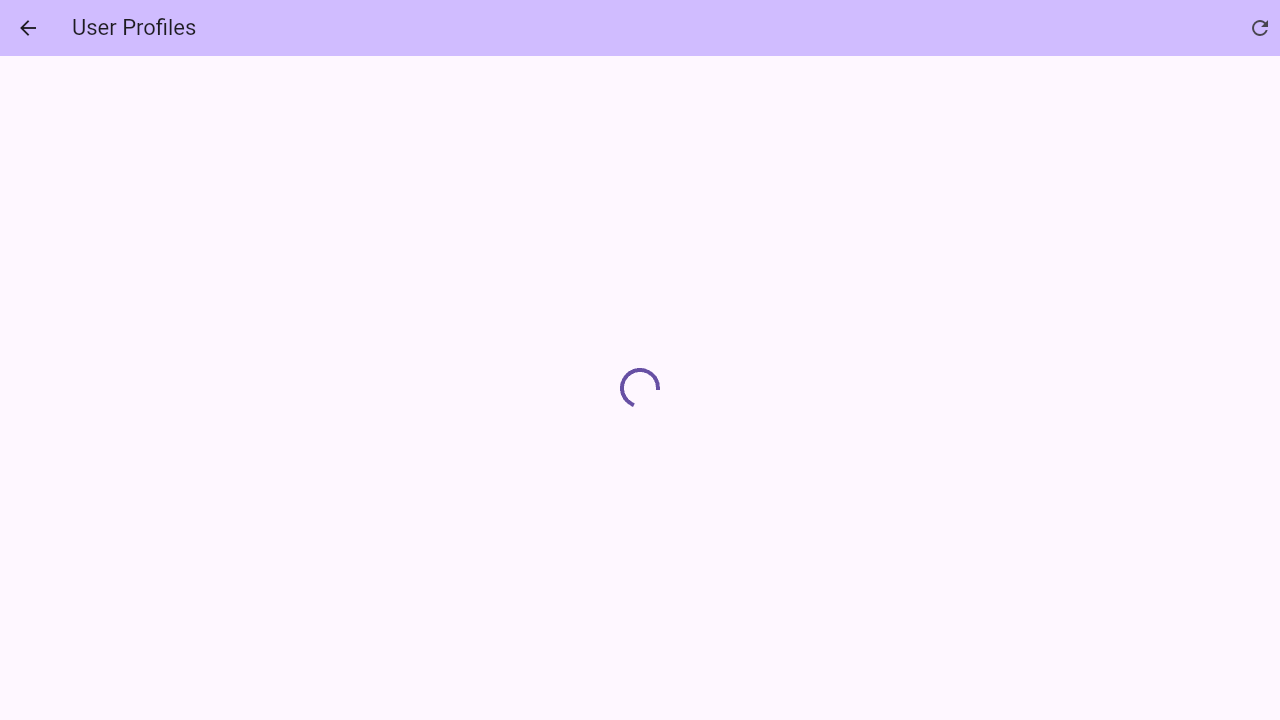

Waited 3 seconds for profiles page to load
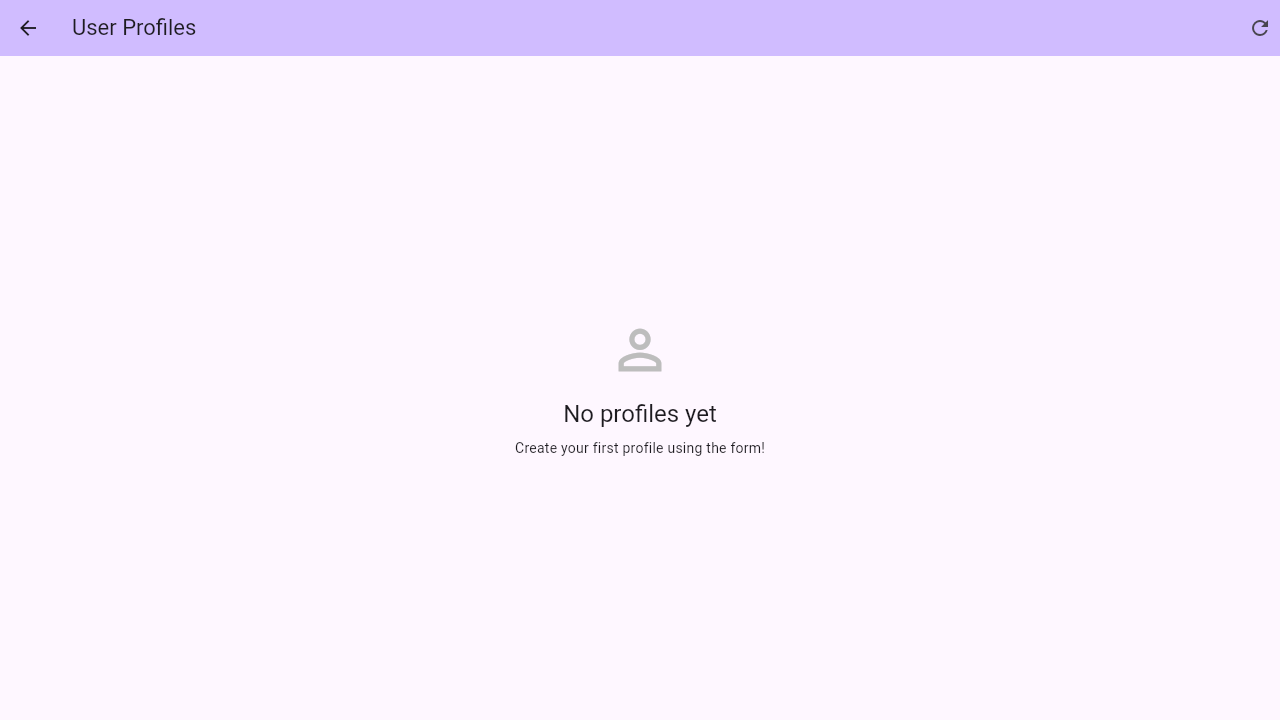

Retrieved page body text content
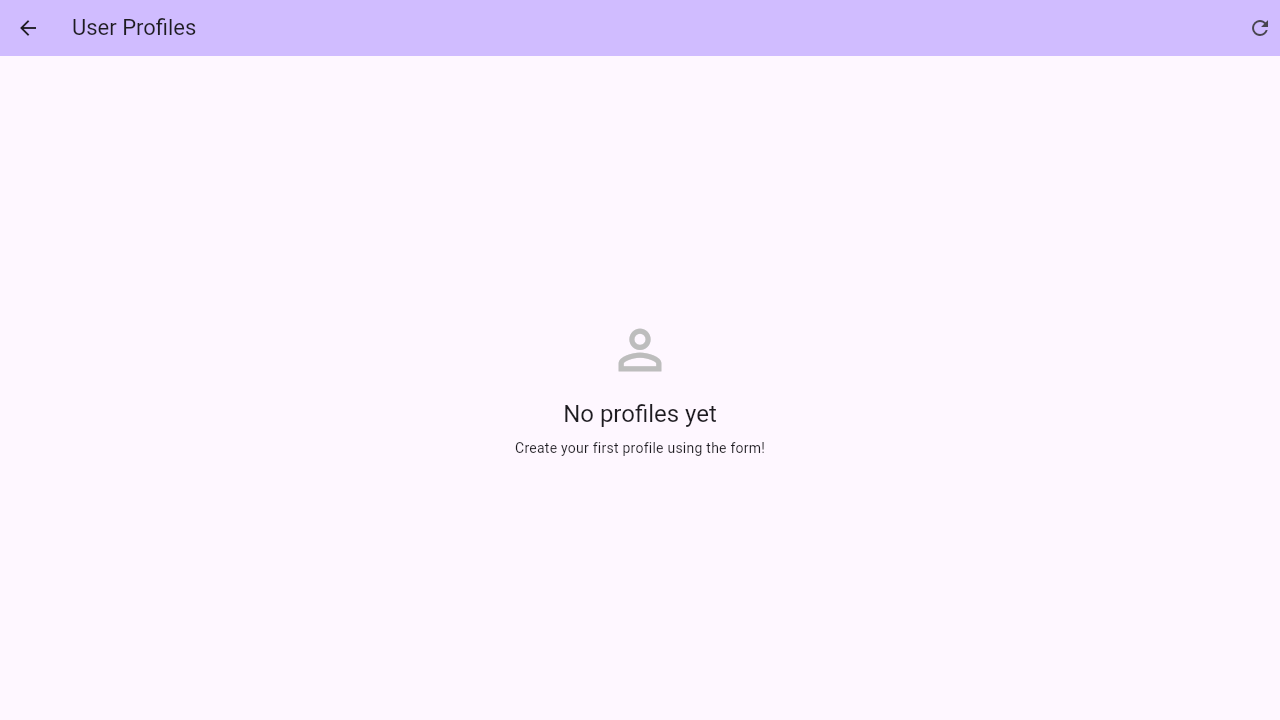

Asserted that page text content is not None
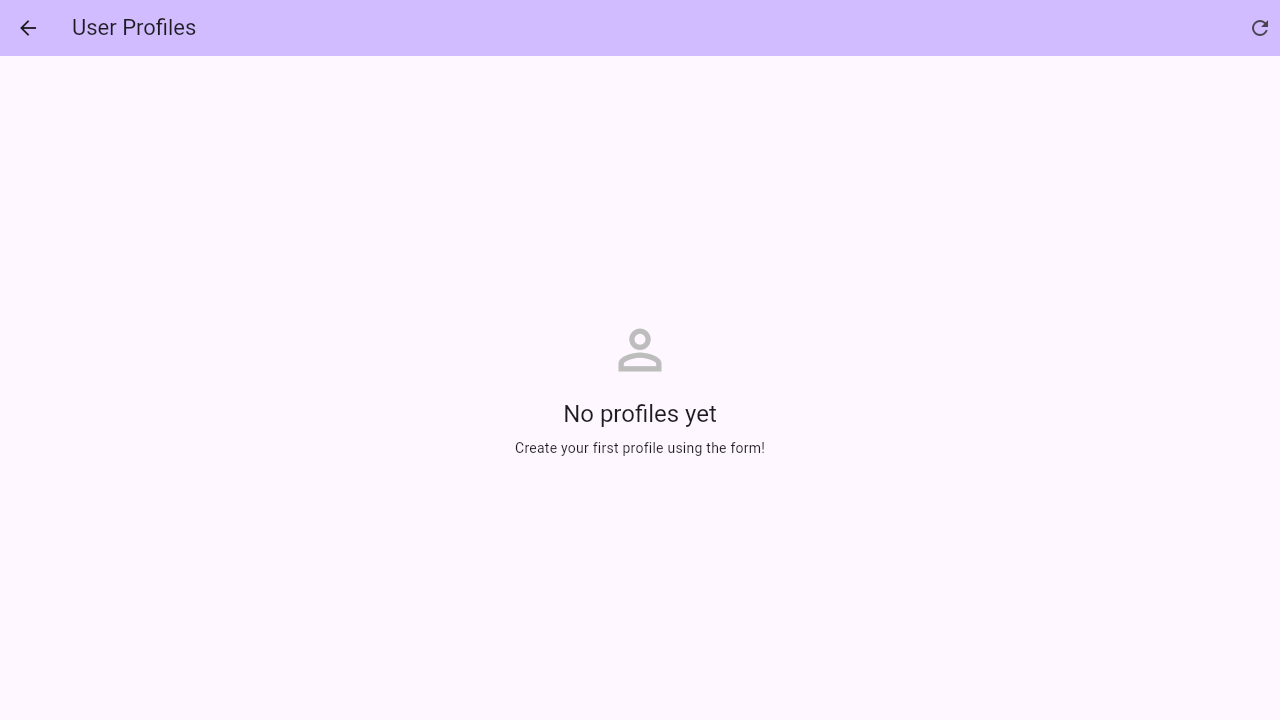

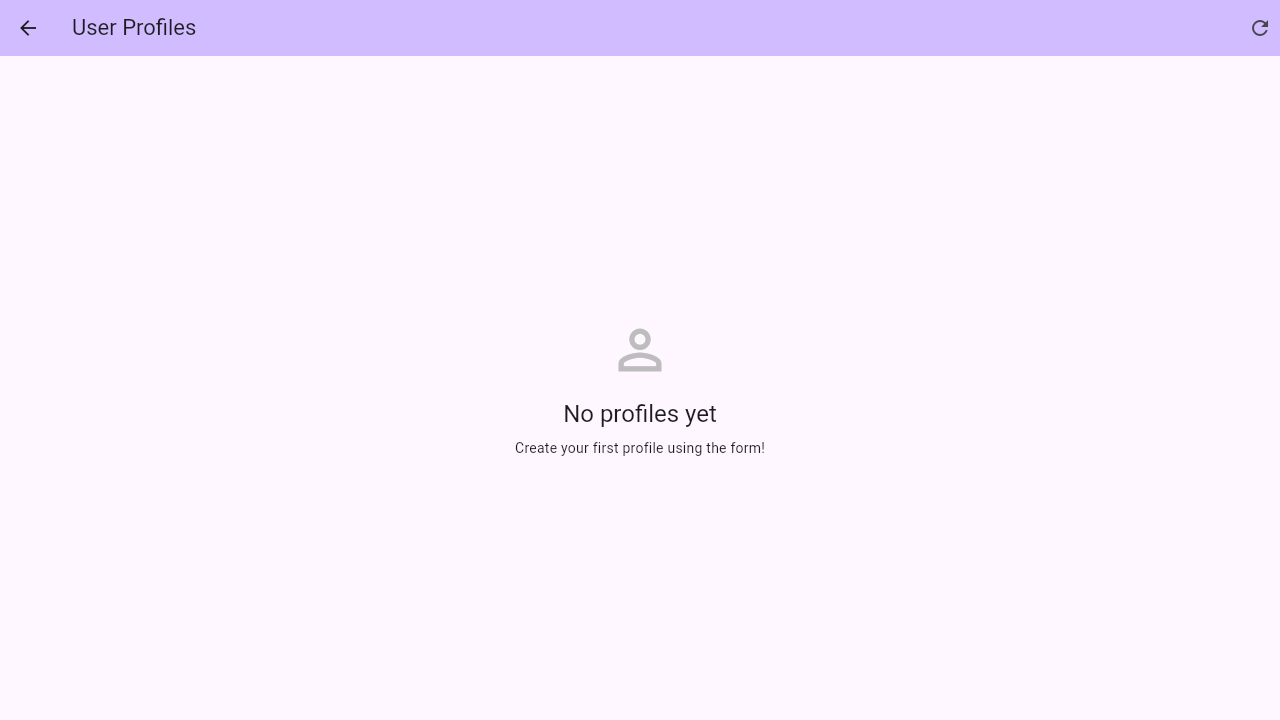